Tests hover functionality on Playwright documentation site by hovering over Node.js button and verifying dropdown menu appears with language options

Starting URL: https://playwright.dev/

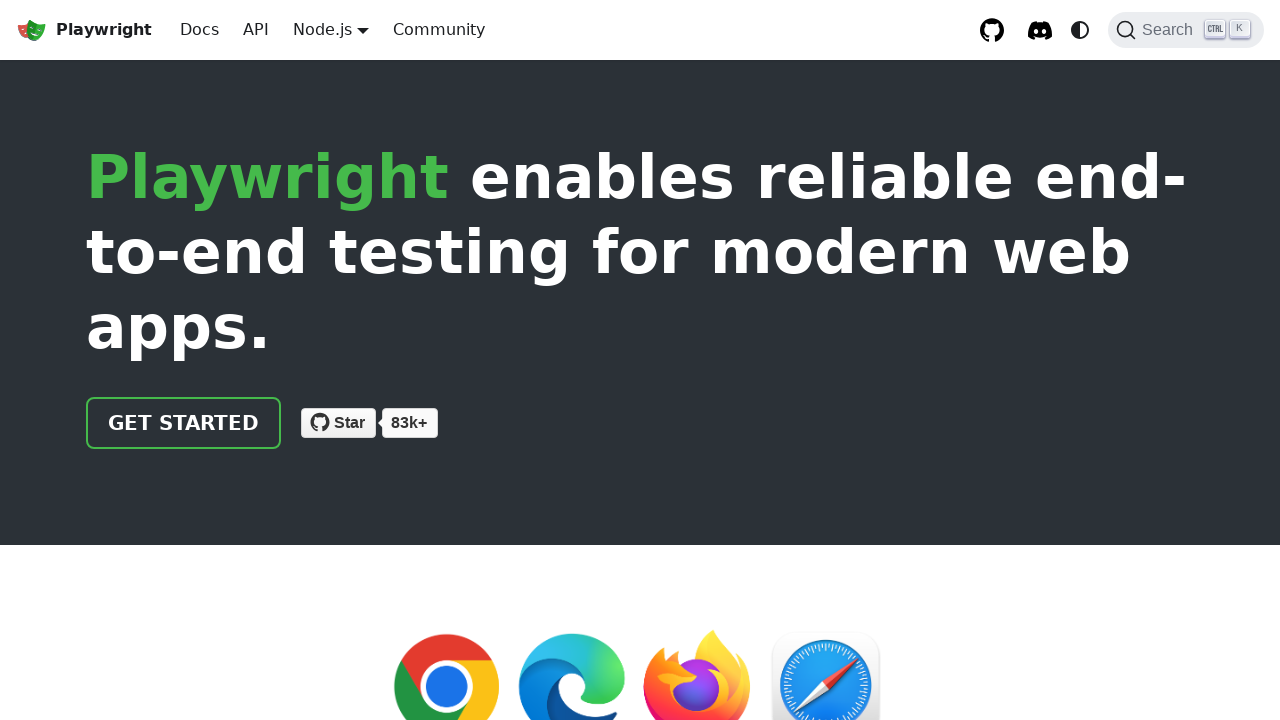

Located Node.js button element
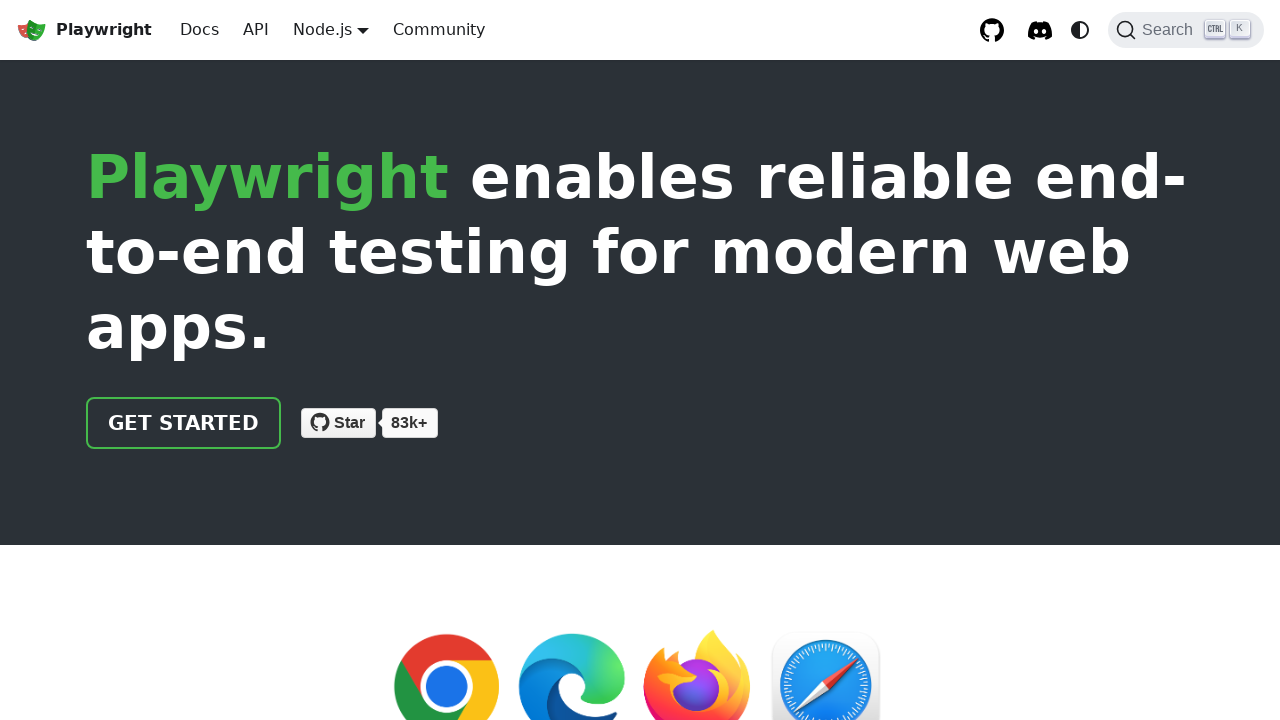

Hovered over Node.js button at (322, 29) on internal:role=button[name="Node.js"i]
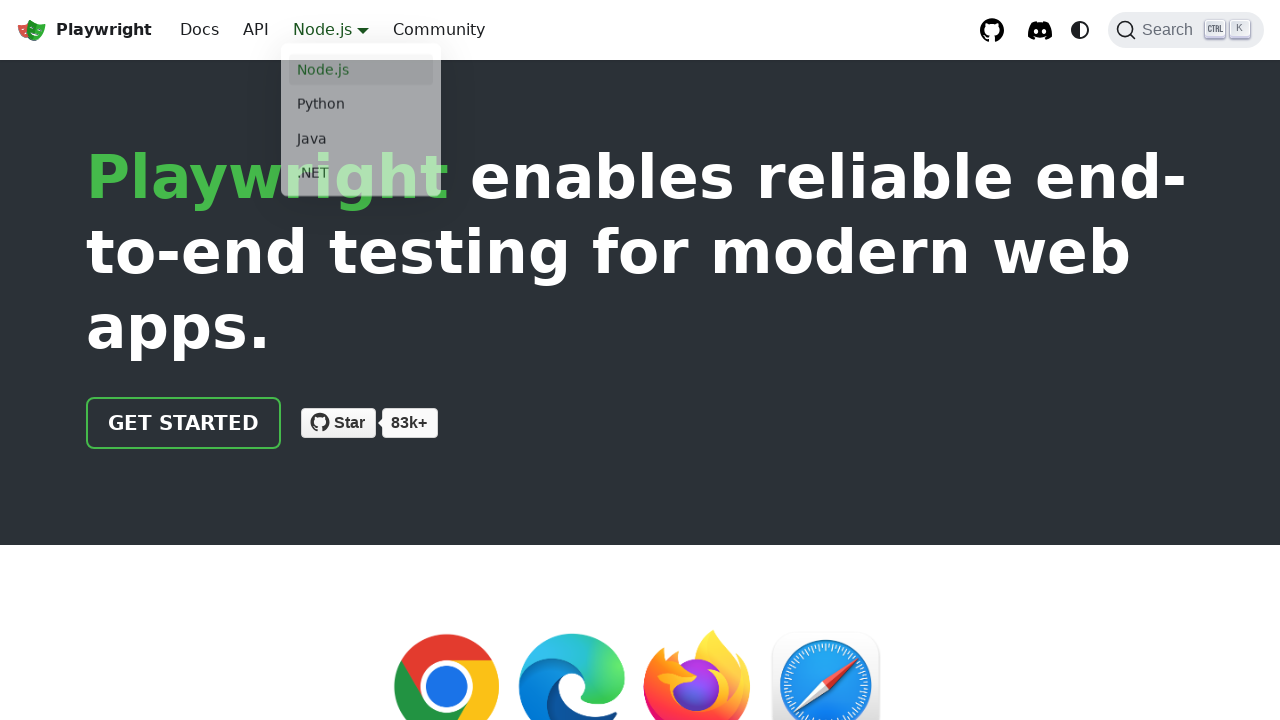

Dropdown menu appeared with language options
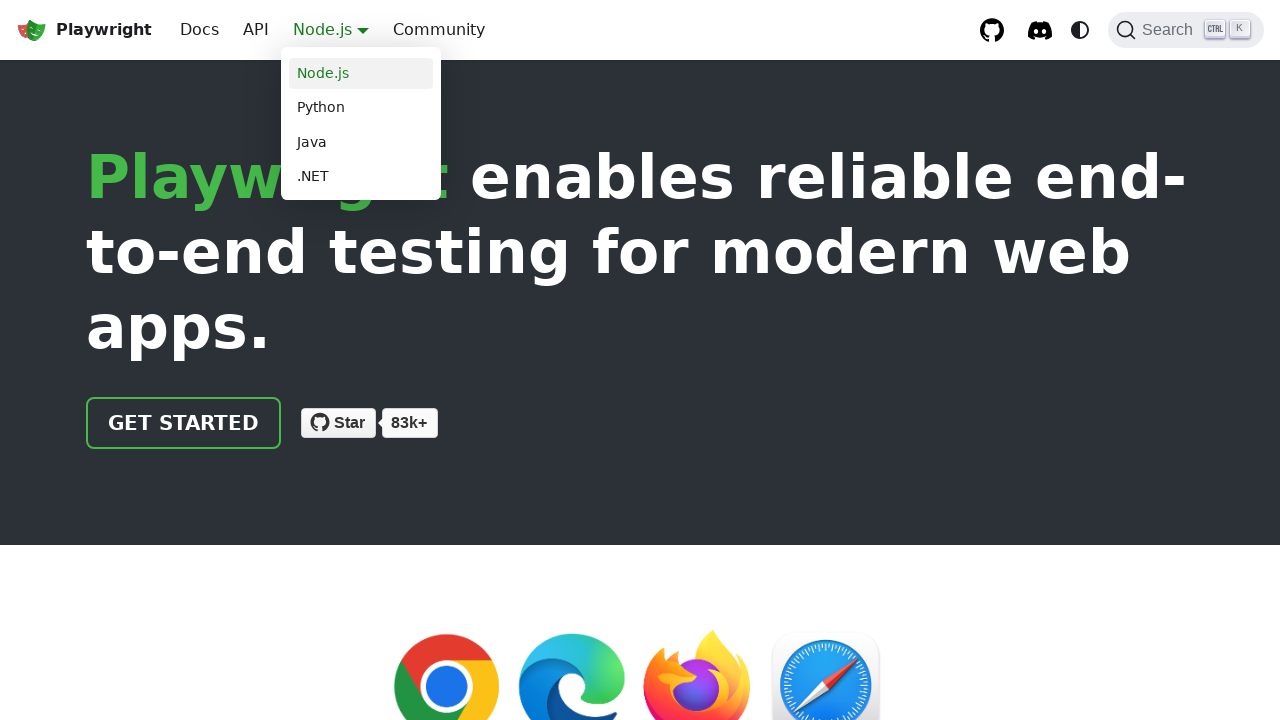

Set focus on Node.js button to verify focus state on internal:role=button[name="Node.js"i]
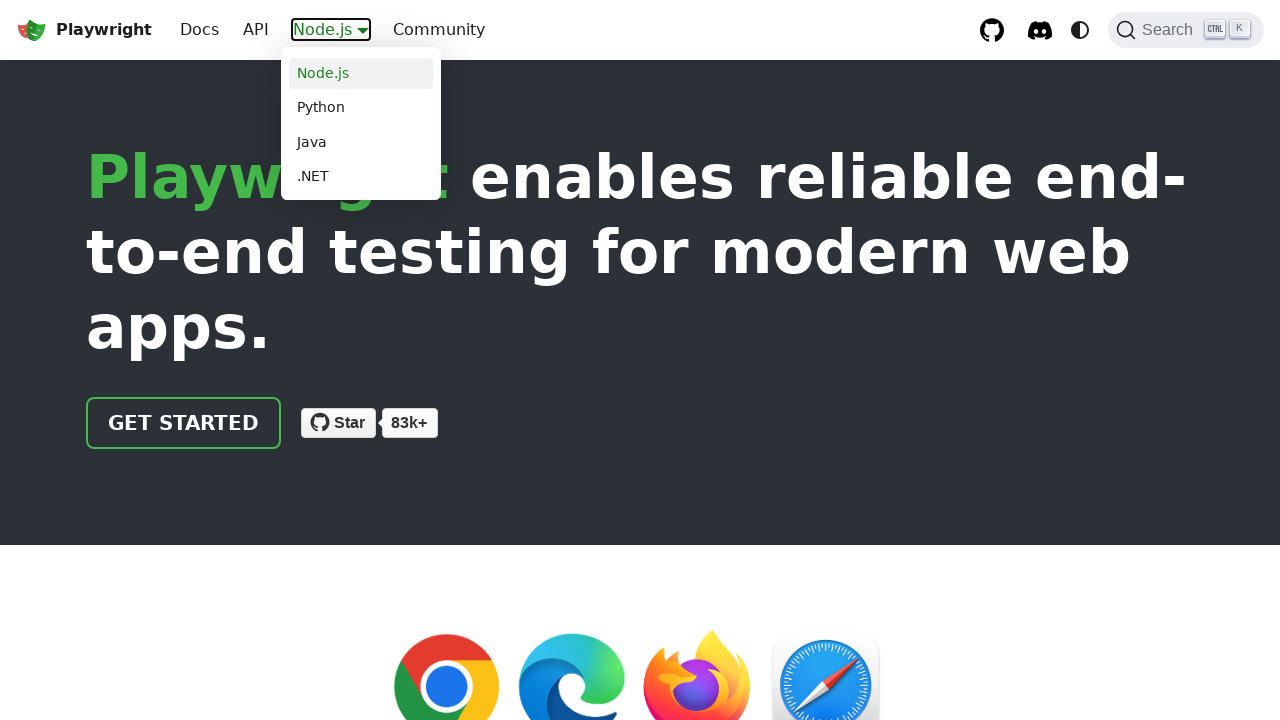

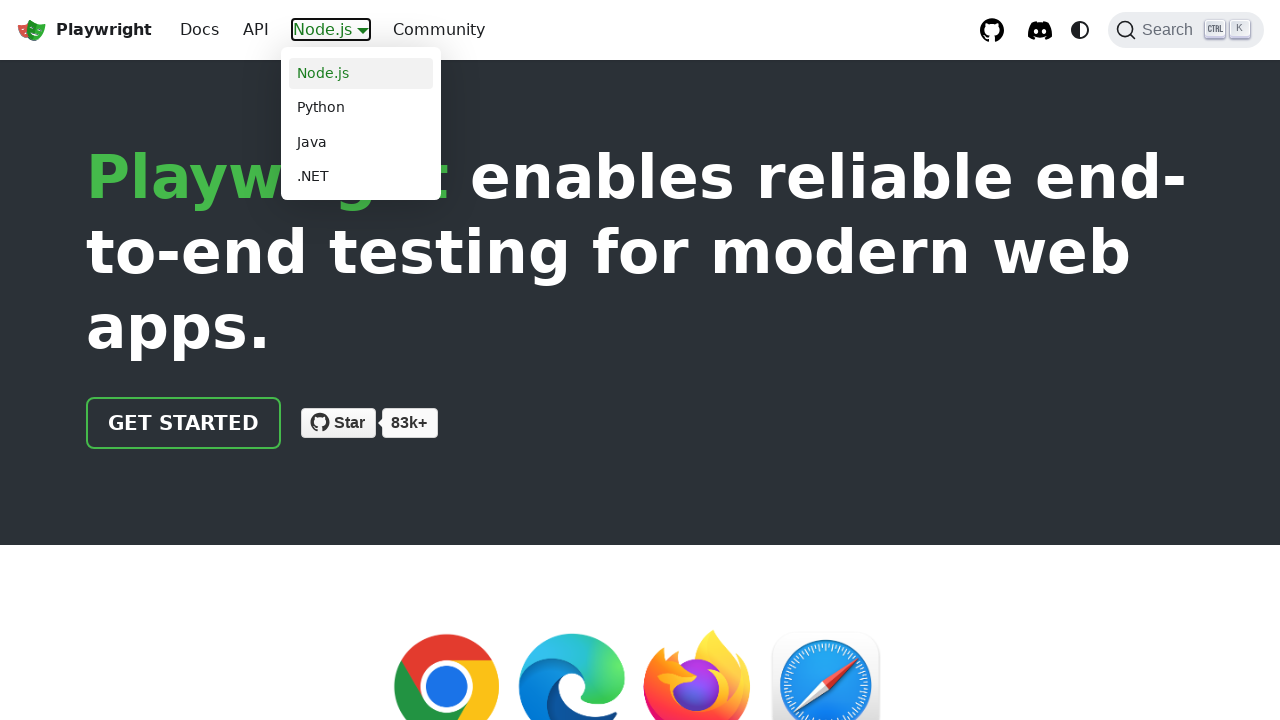